Tests form submission with various data types by filling all form fields and submitting, then verifying that fields are highlighted correctly (green for valid entries, red for empty Zip code field)

Starting URL: https://bonigarcia.dev/selenium-webdriver-java/data-types.html

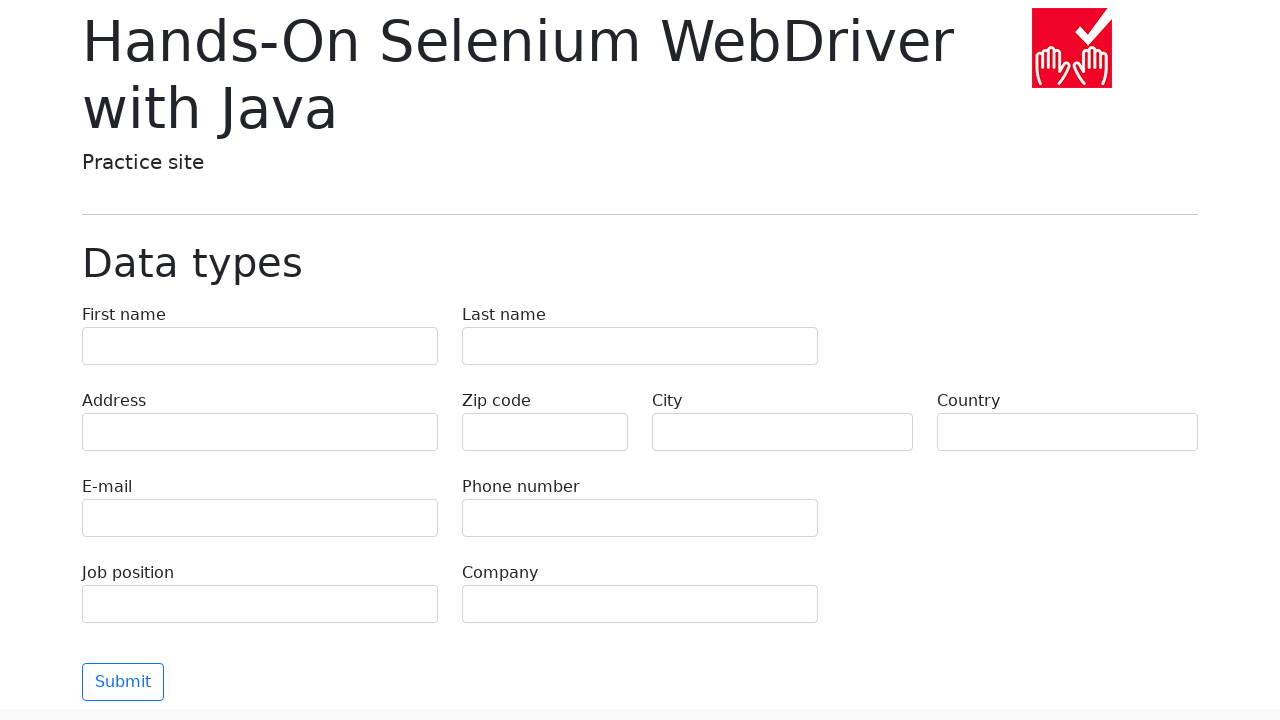

Form labels loaded and ready
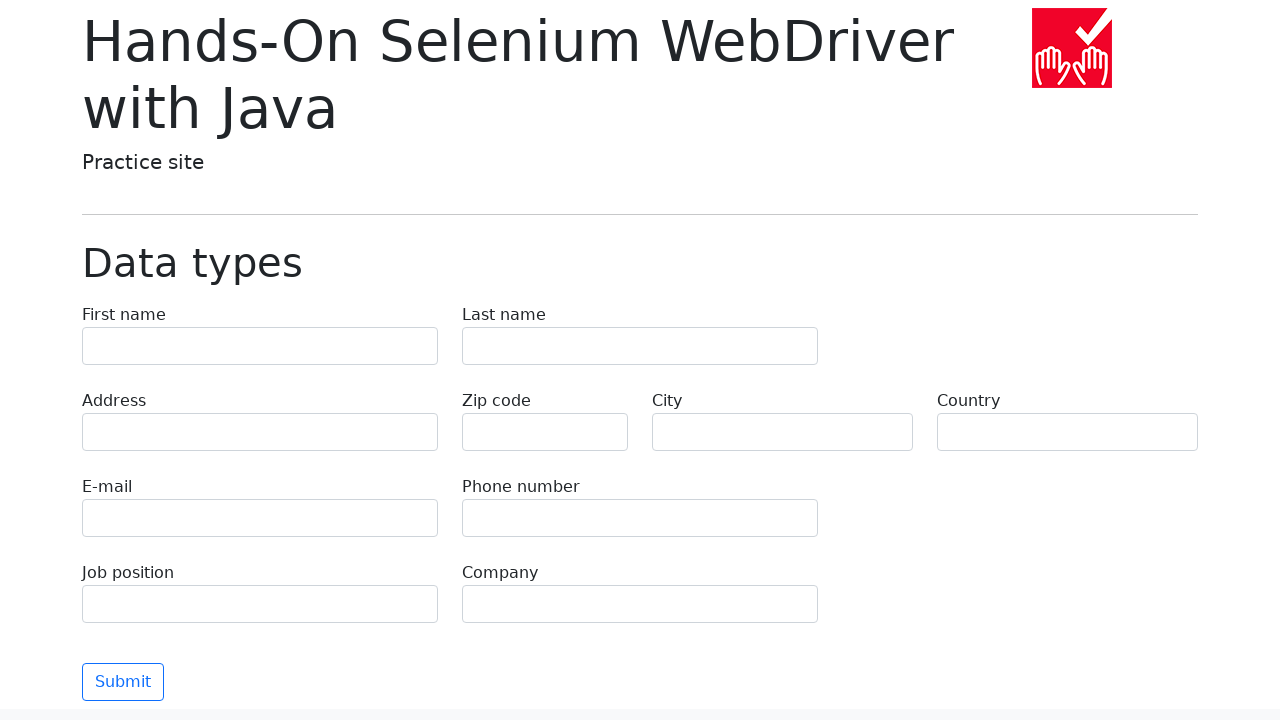

Filled 'First name' field with 'Иван'
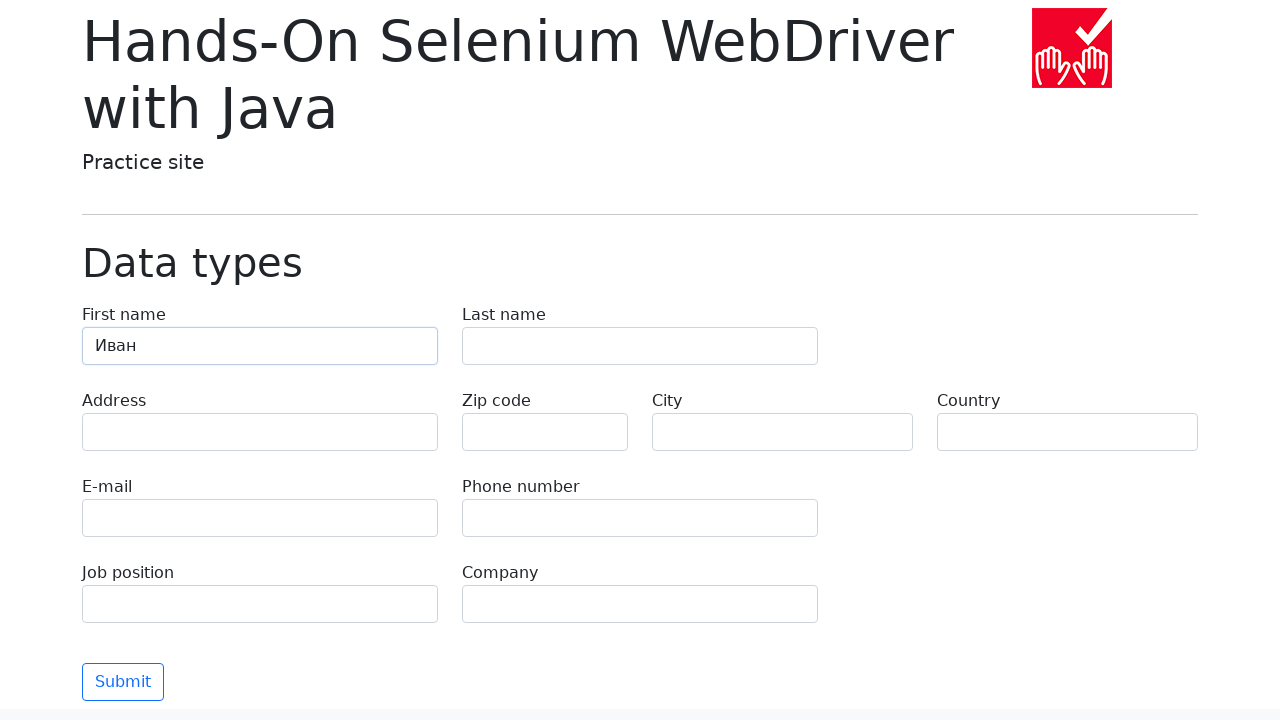

Filled 'Last name' field with 'Петров'
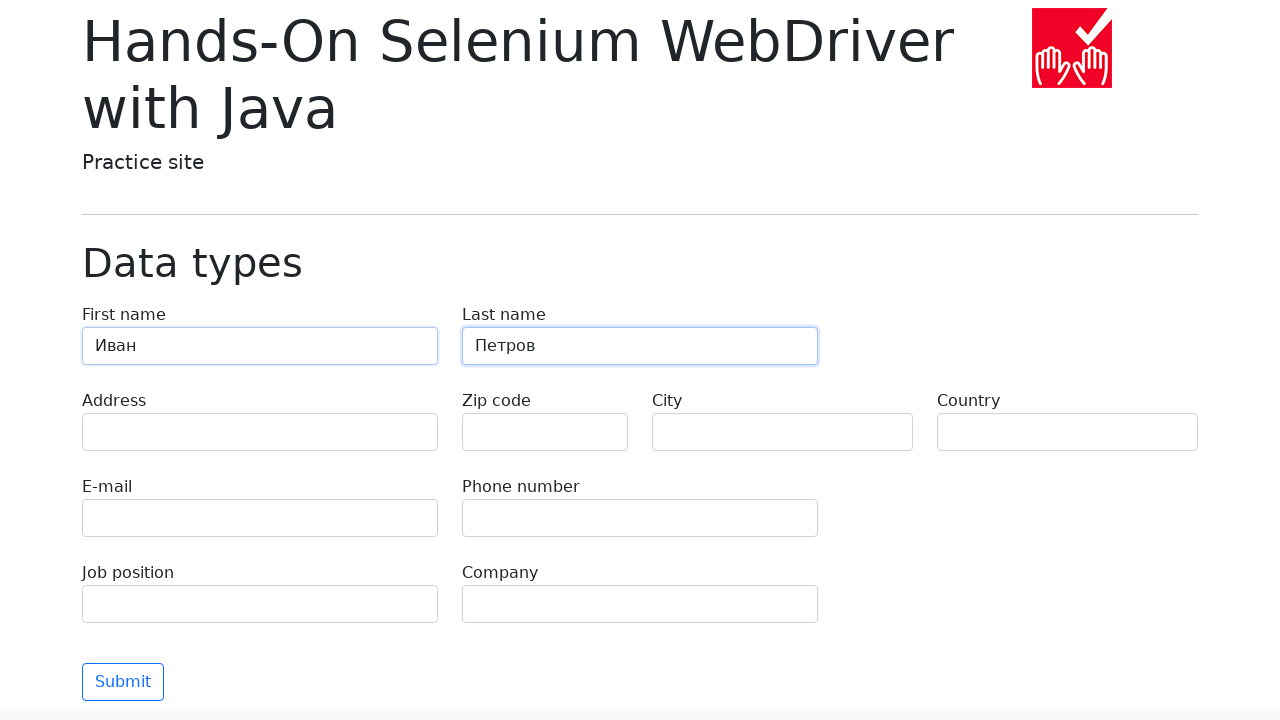

Filled 'Address' field with 'Ленина, 55-3'
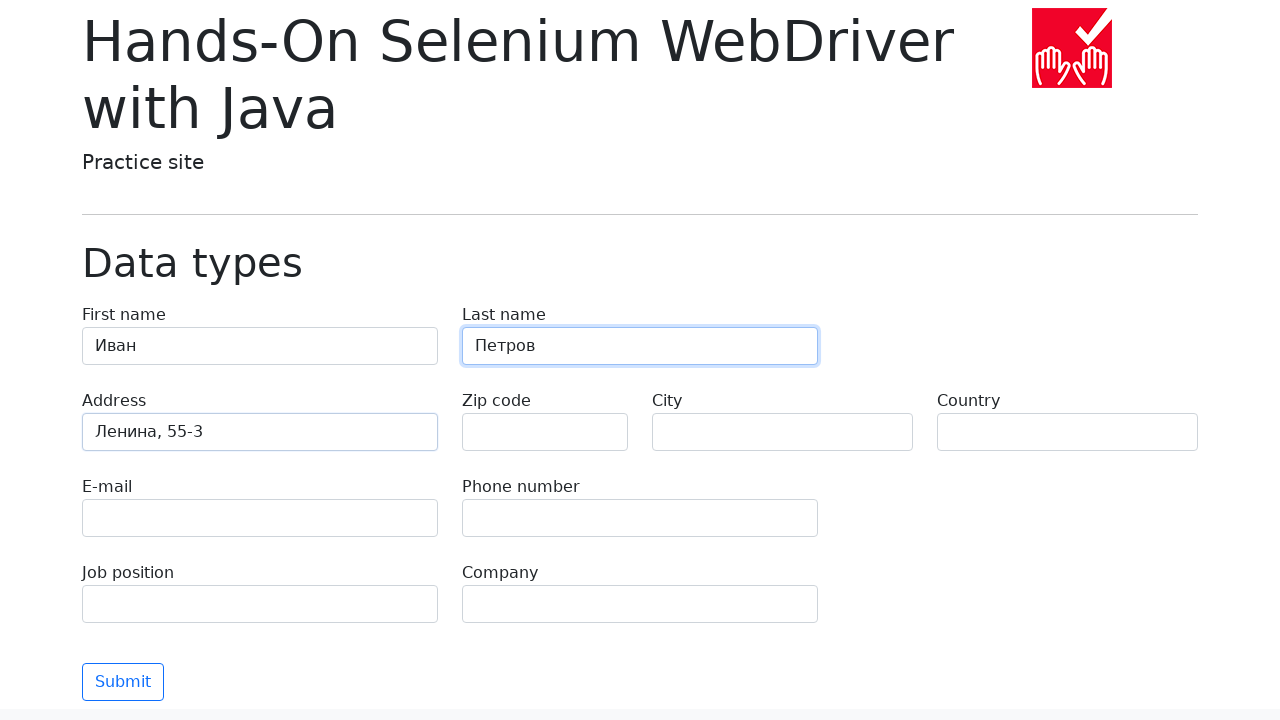

Filled 'Zip code' field with ''
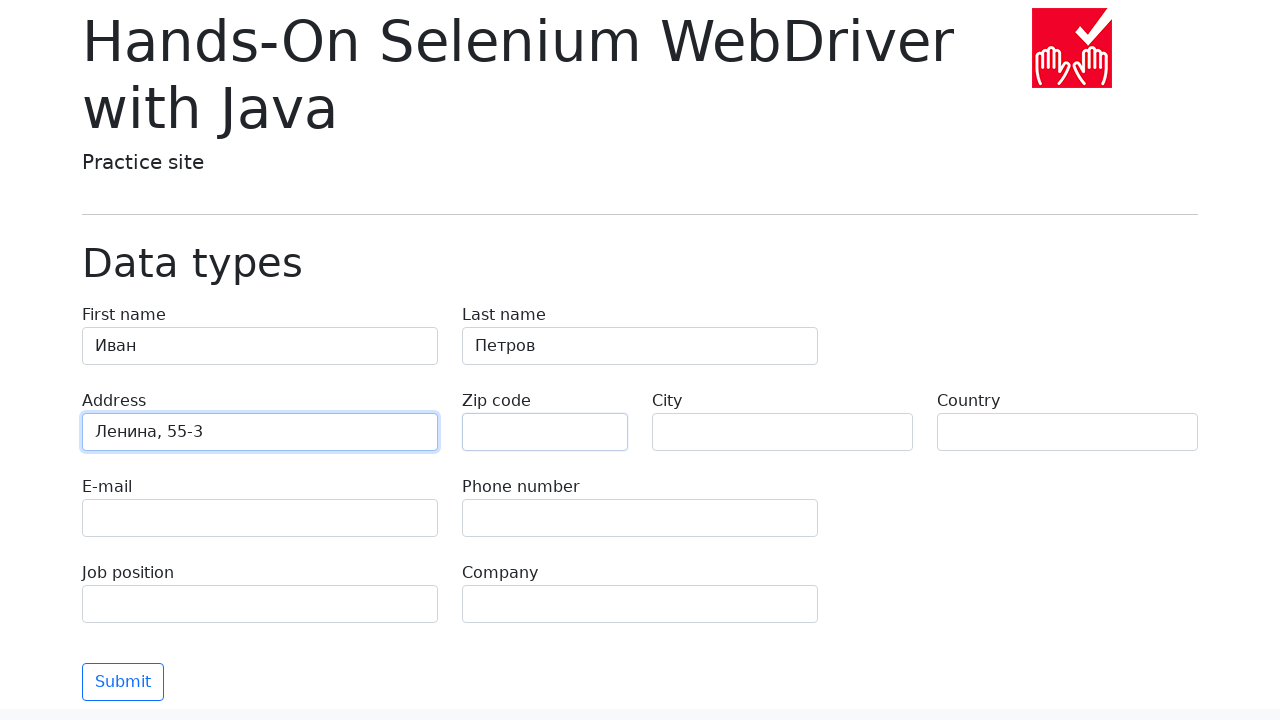

Filled 'City' field with 'Москва'
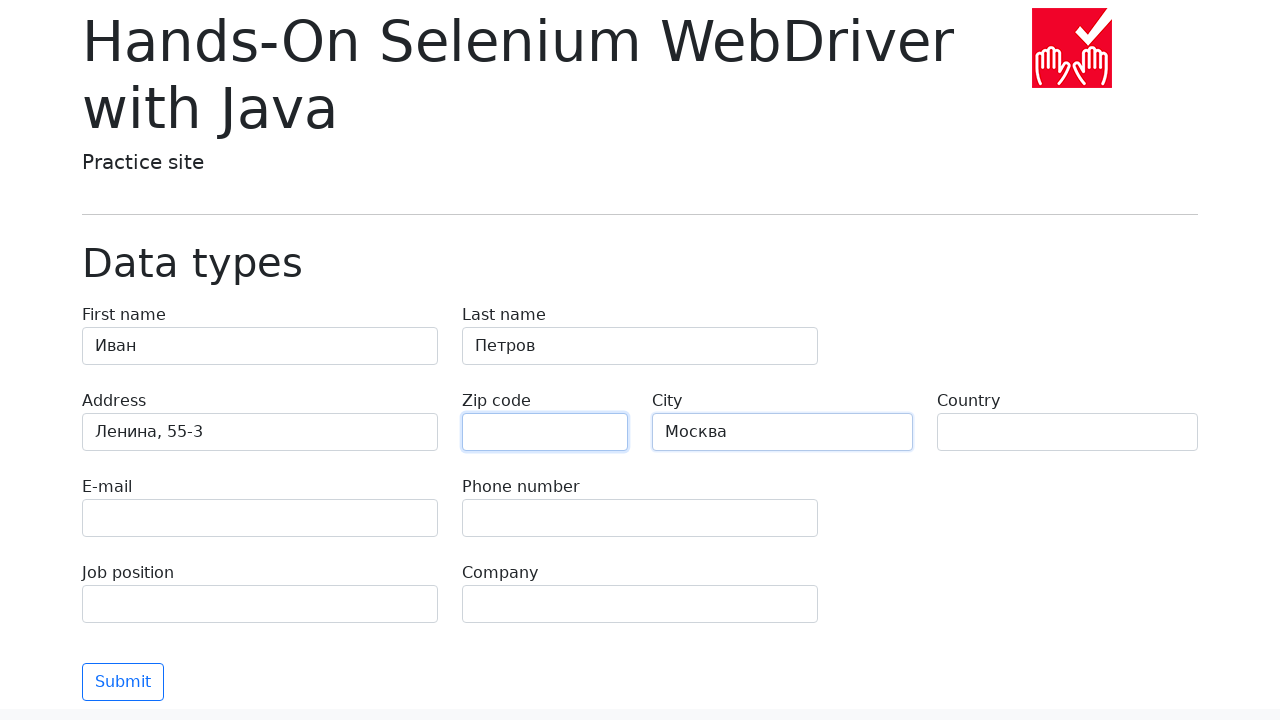

Filled 'Country' field with 'Россия'
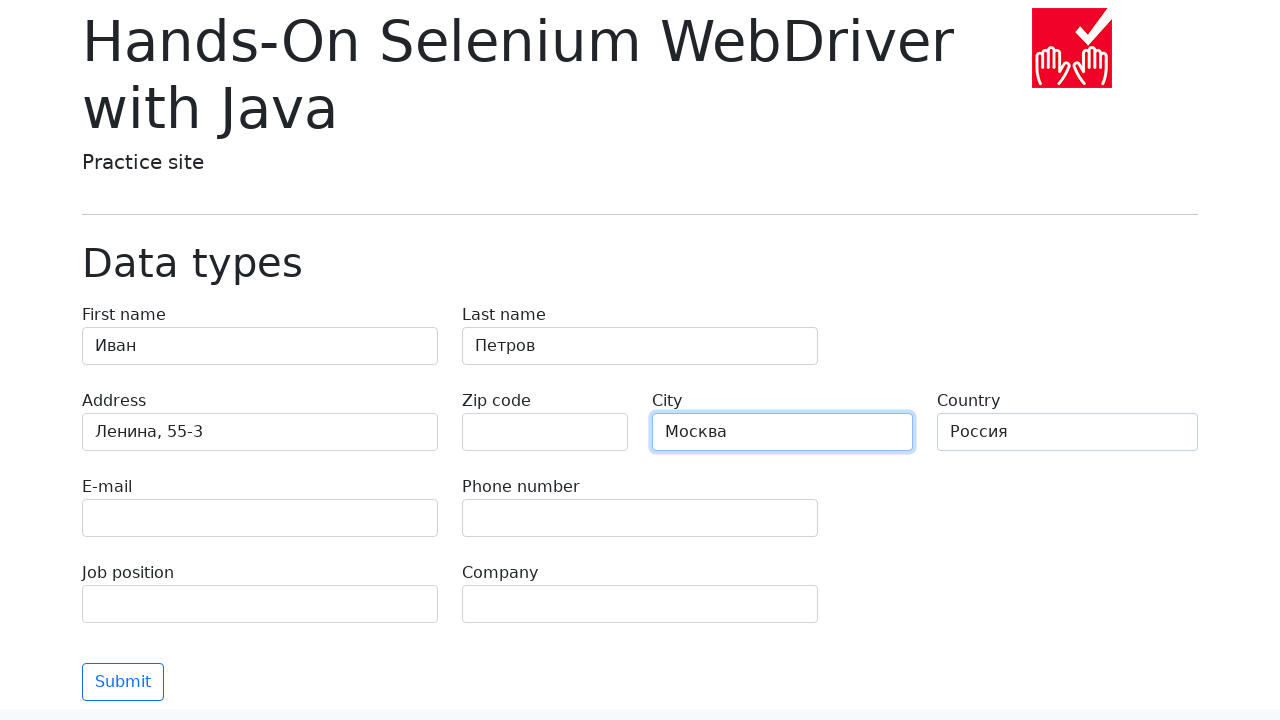

Filled 'E-mail' field with 'test@skypro.com'
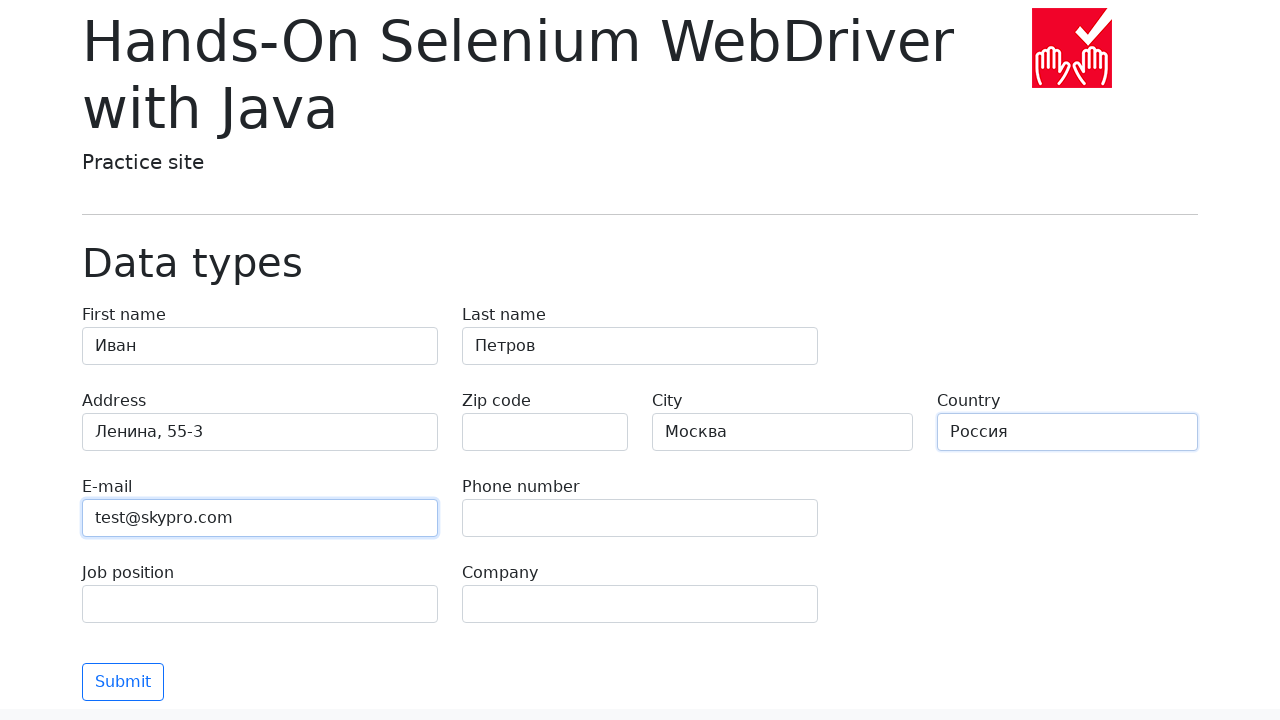

Filled 'Phone number' field with '+7985899998787'
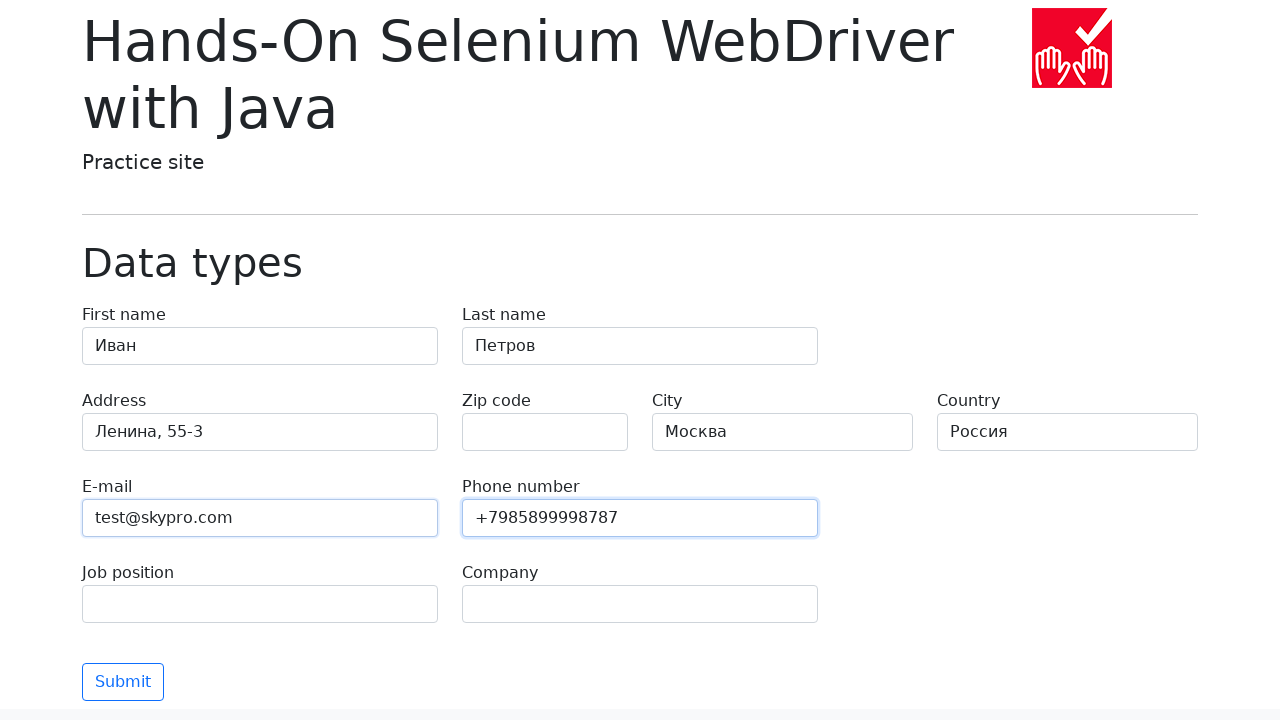

Filled 'Job position' field with 'QA'
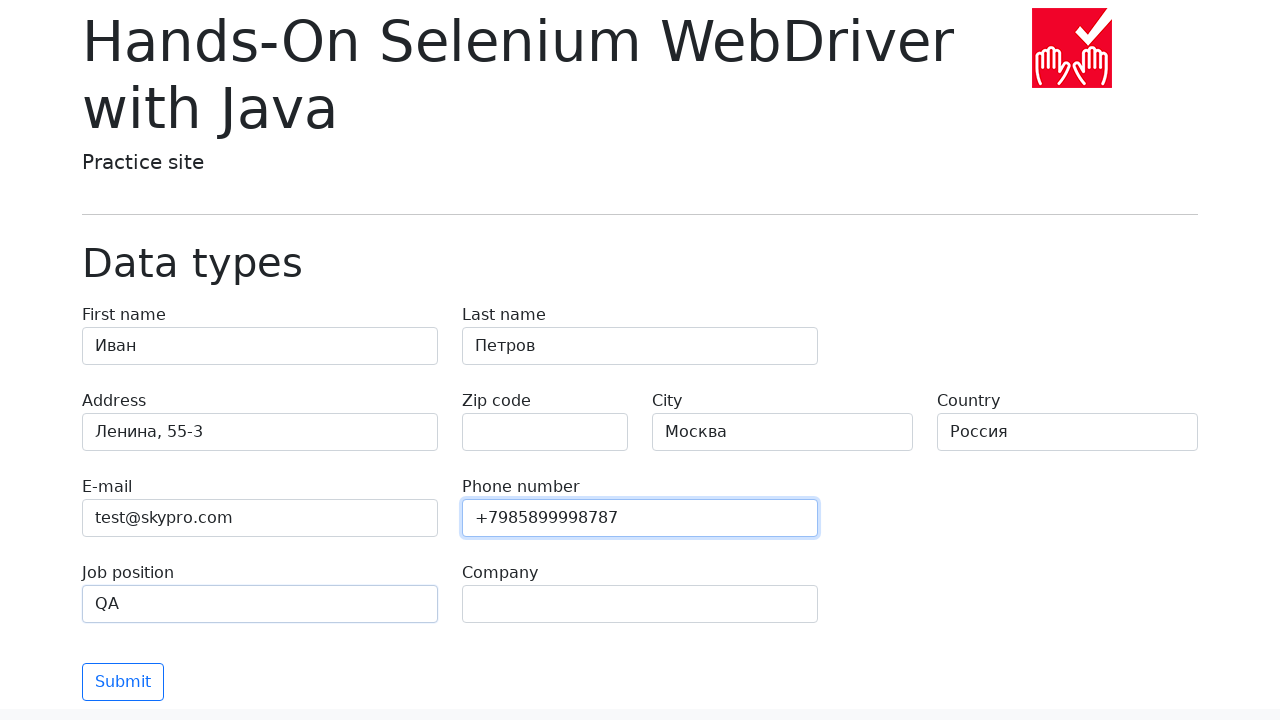

Filled 'Company' field with 'SkyPro'
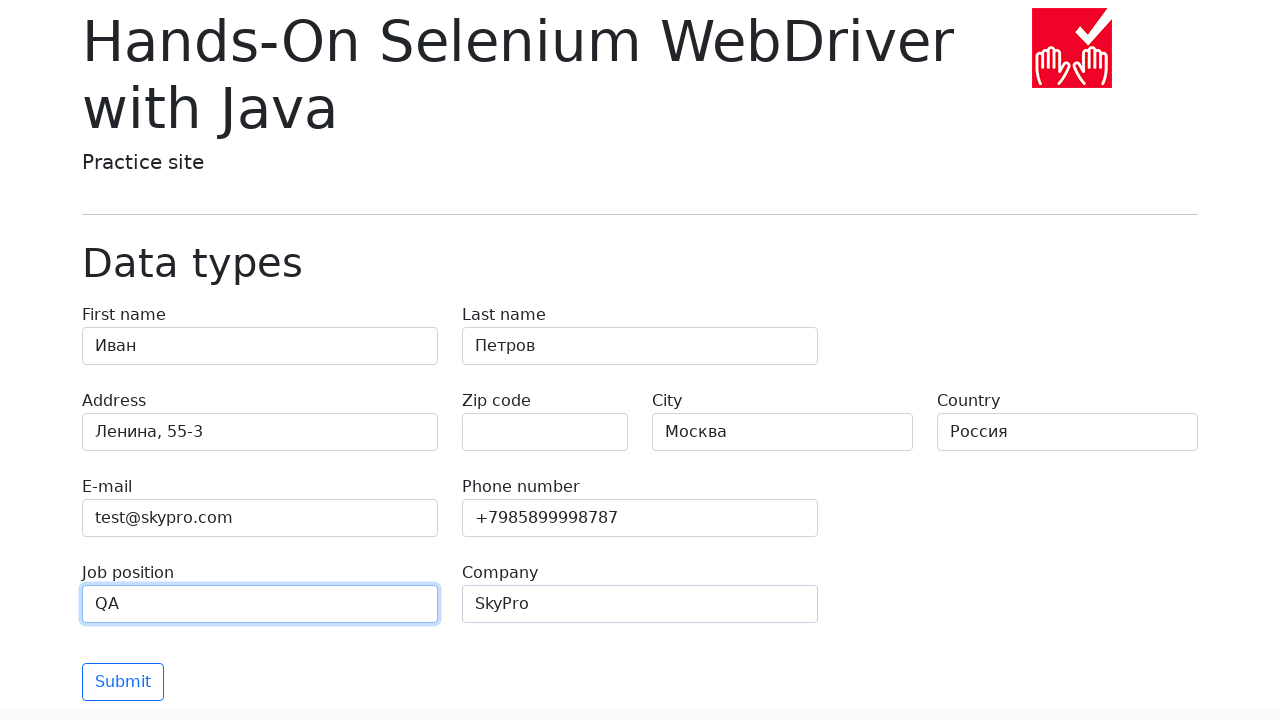

Clicked submit button to submit form at (123, 682) on button[type=submit]
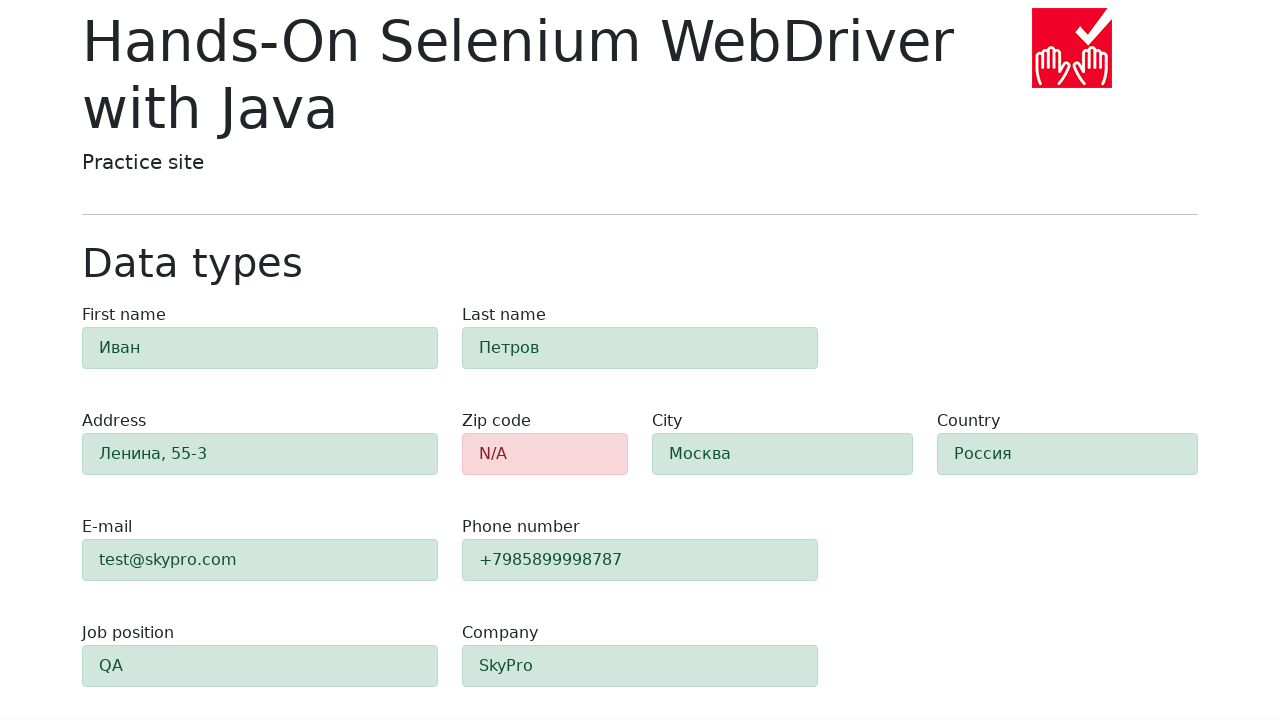

Form validation completed - success or danger alert displayed
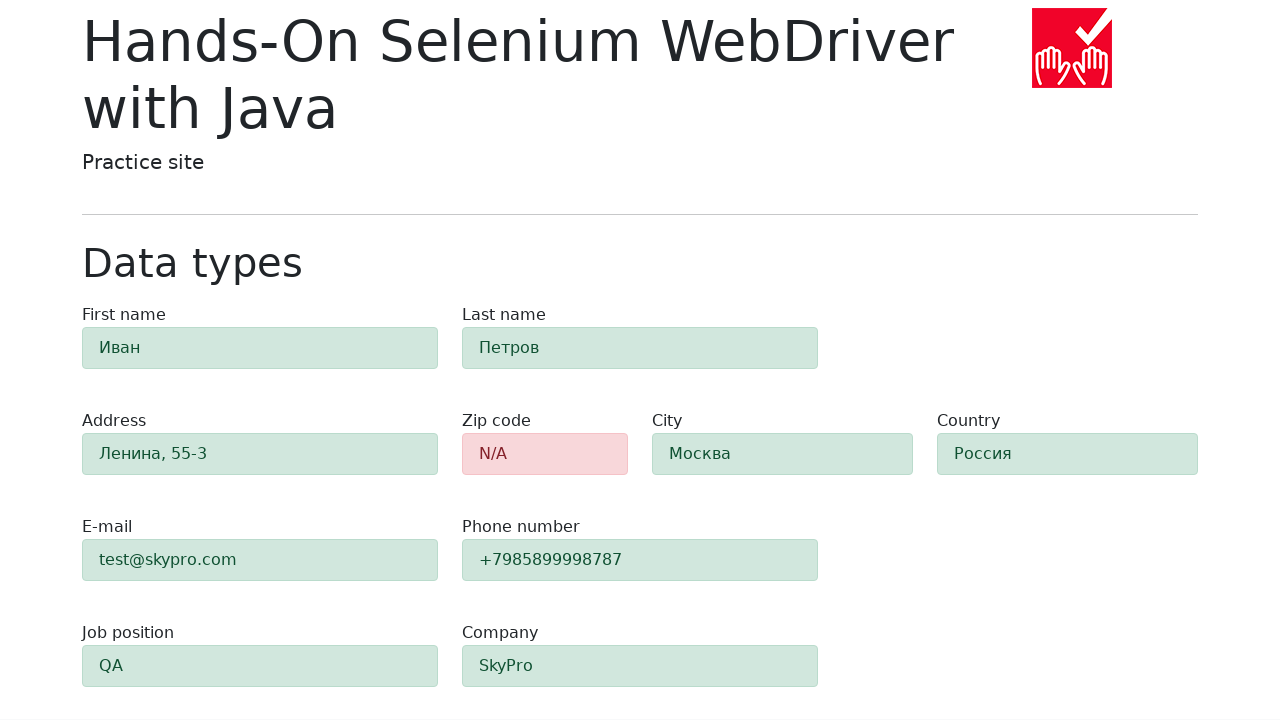

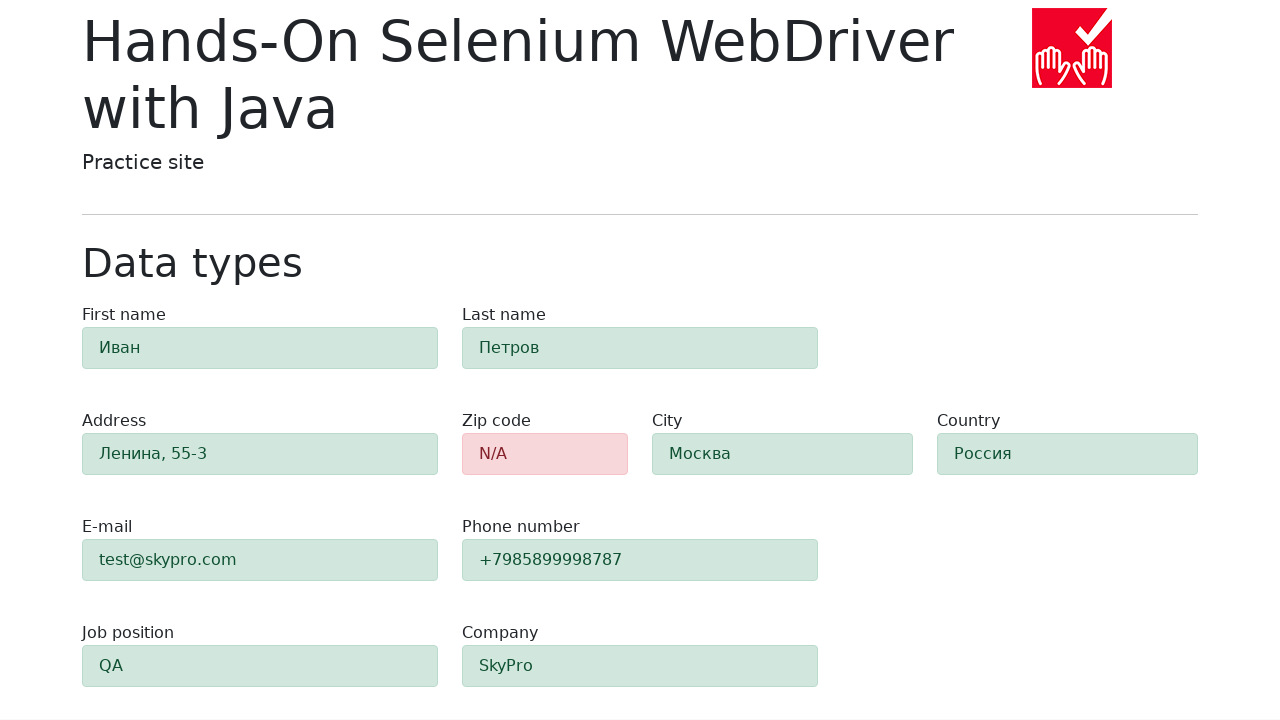